Tests a form submission by filling in first name, last name, and email fields, then clicking the submit button

Starting URL: https://secure-retreat-92358.herokuapp.com/

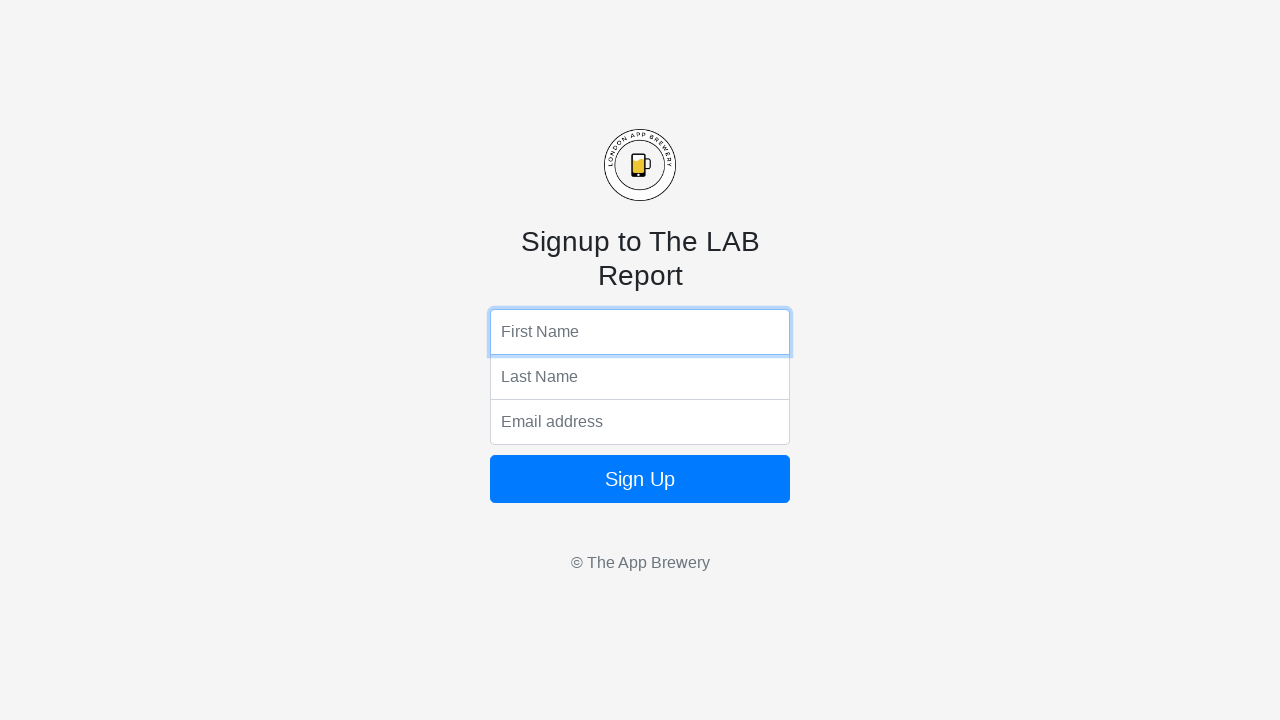

Filled first name field with 'FirstName' on [name='fName']
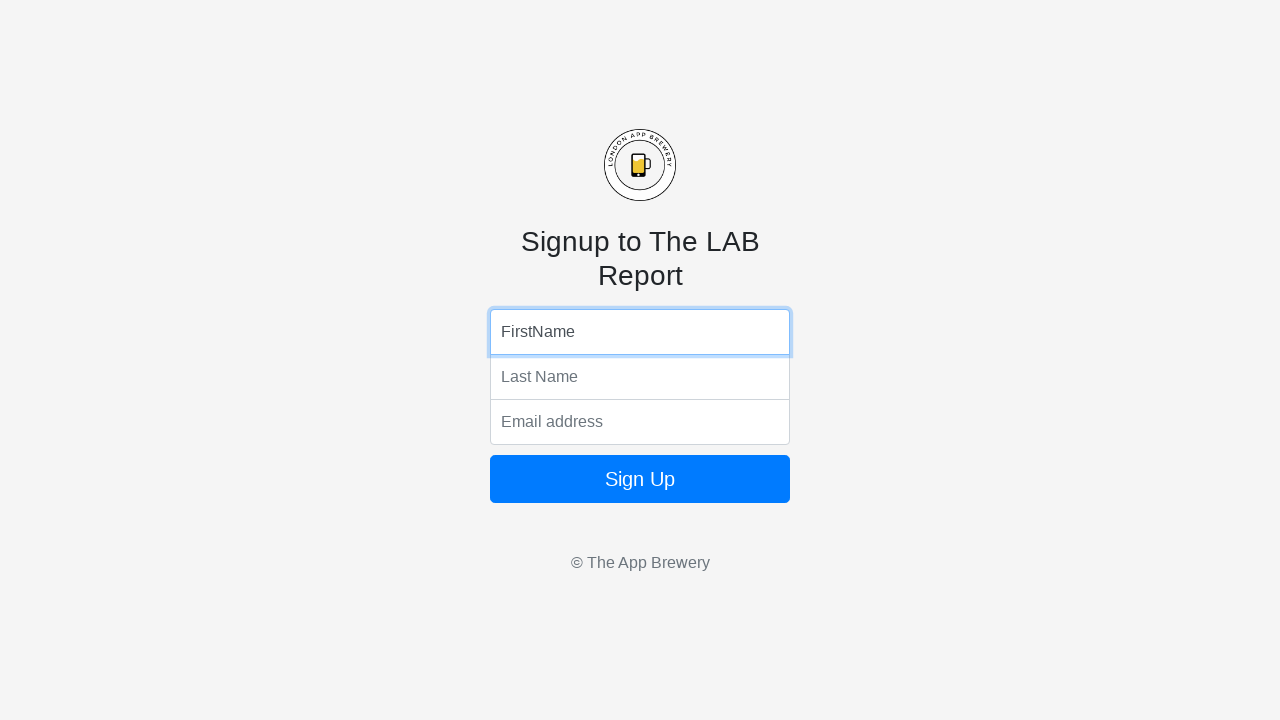

Filled last name field with 'LastName' on [name='lName']
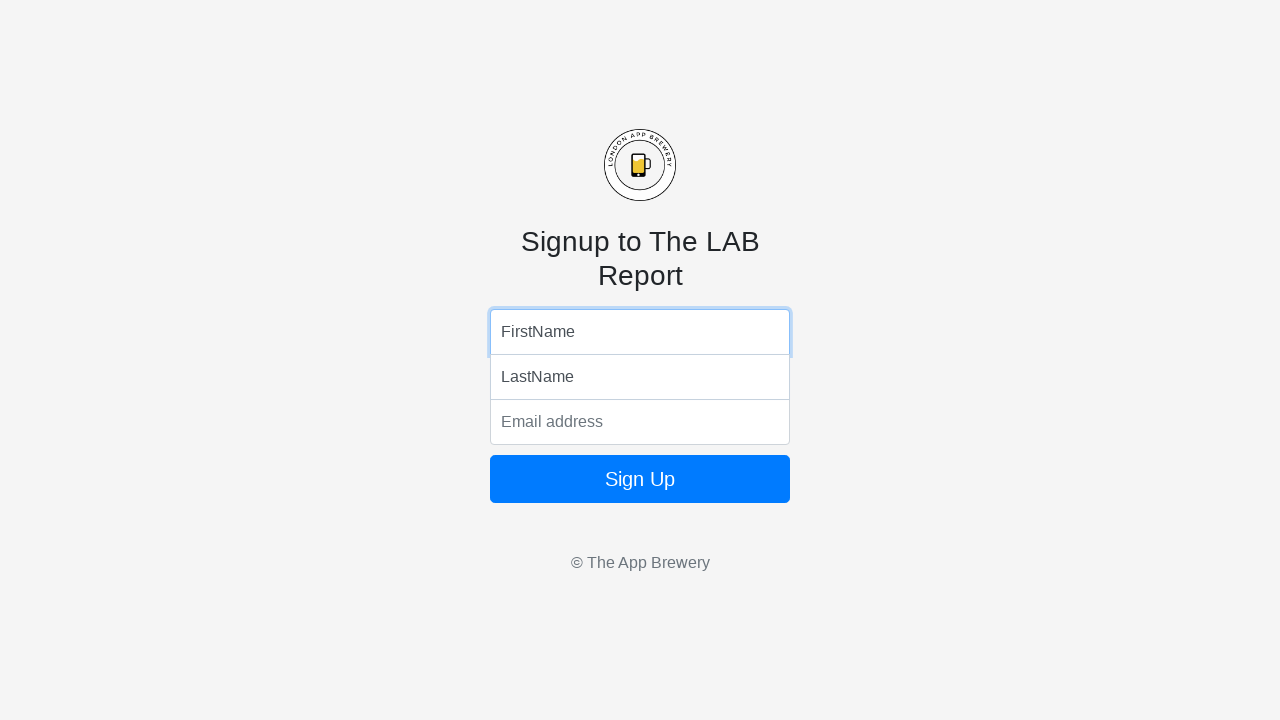

Filled email field with 'test@gmail.com' on [name='email']
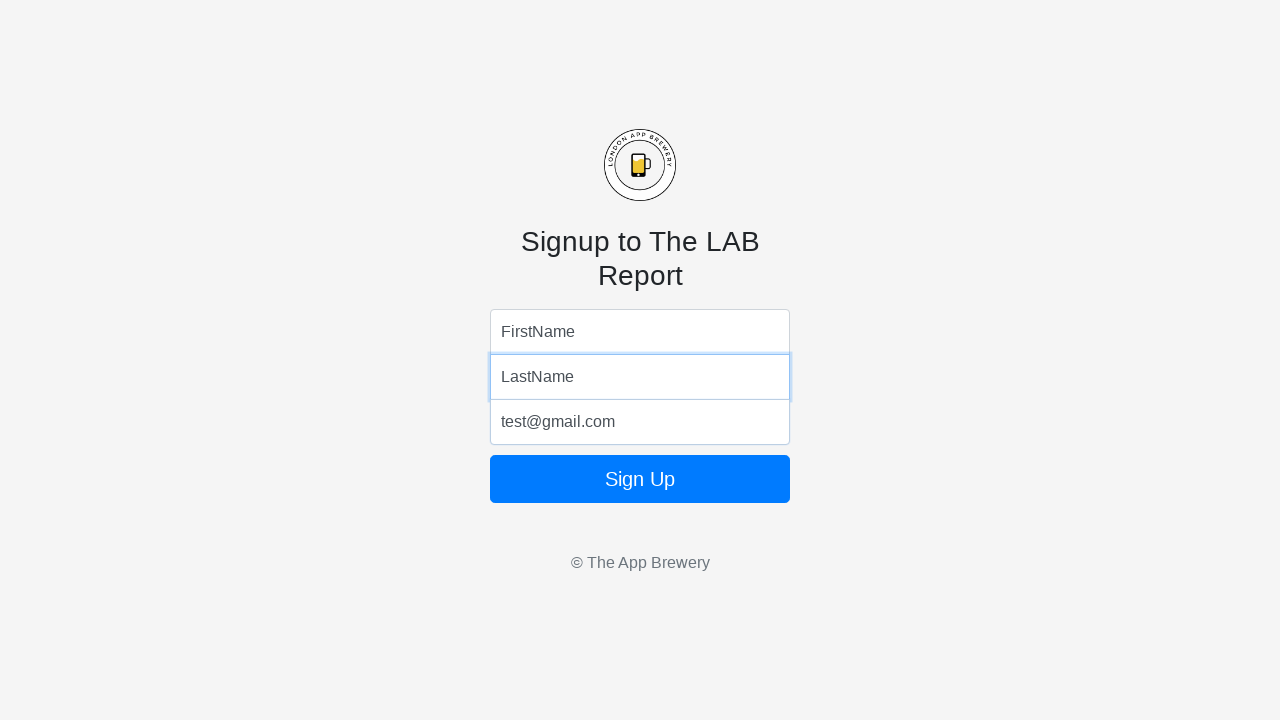

Clicked submit button to submit the form at (640, 479) on [type='submit']
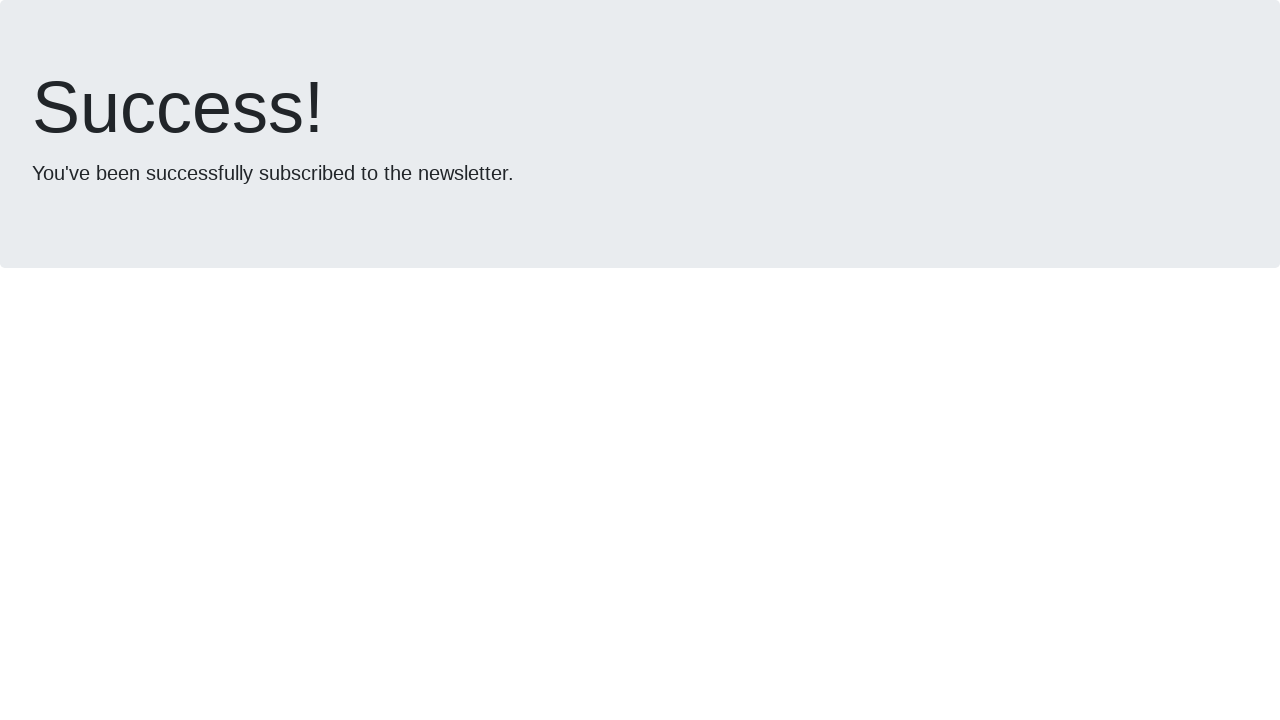

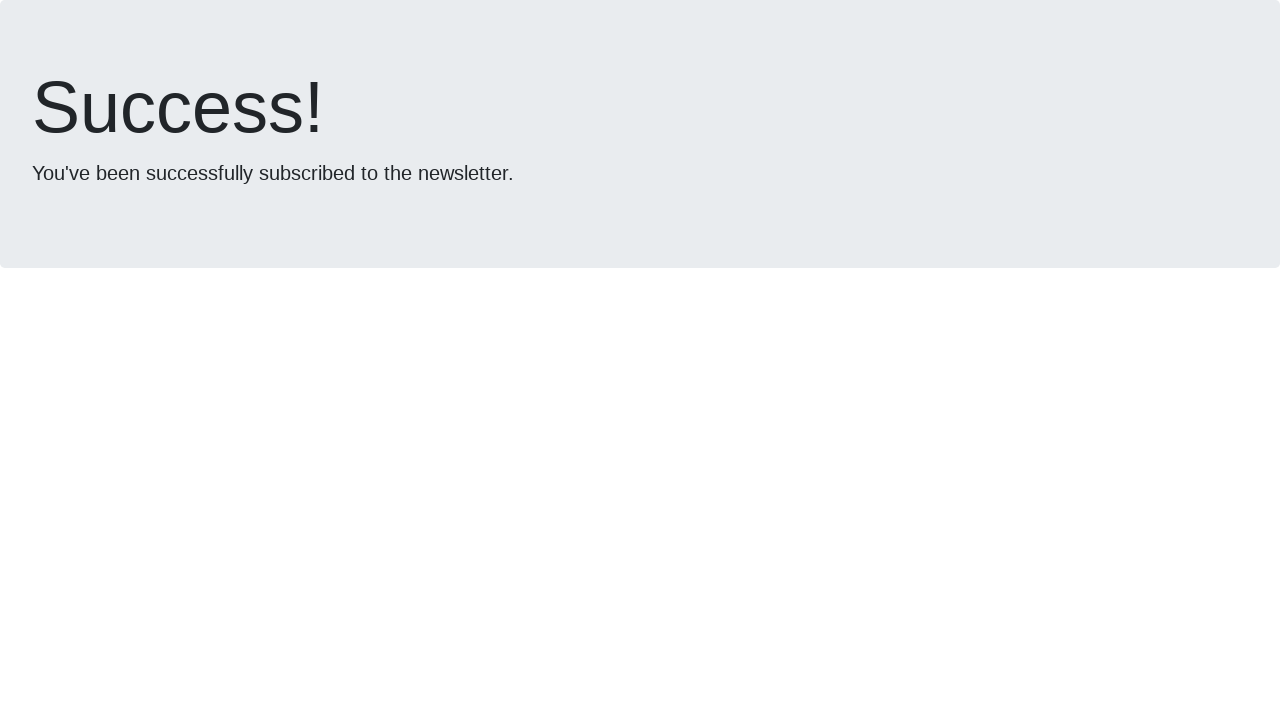